Tests right-click context menu functionality by right-clicking on a designated area, verifying the alert message, accepting the alert, then clicking a link that opens a new tab and verifying the content on the new page.

Starting URL: https://the-internet.herokuapp.com/context_menu

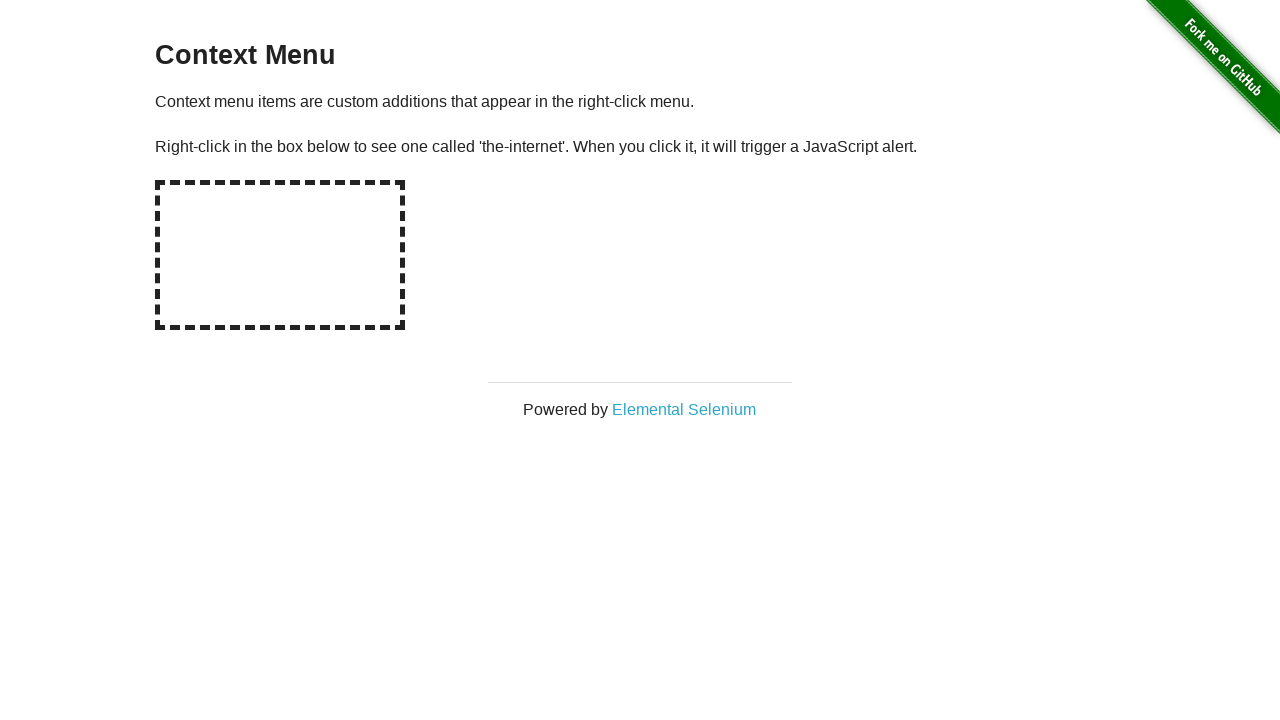

Right-clicked on the hot-spot area to trigger context menu at (280, 255) on #hot-spot
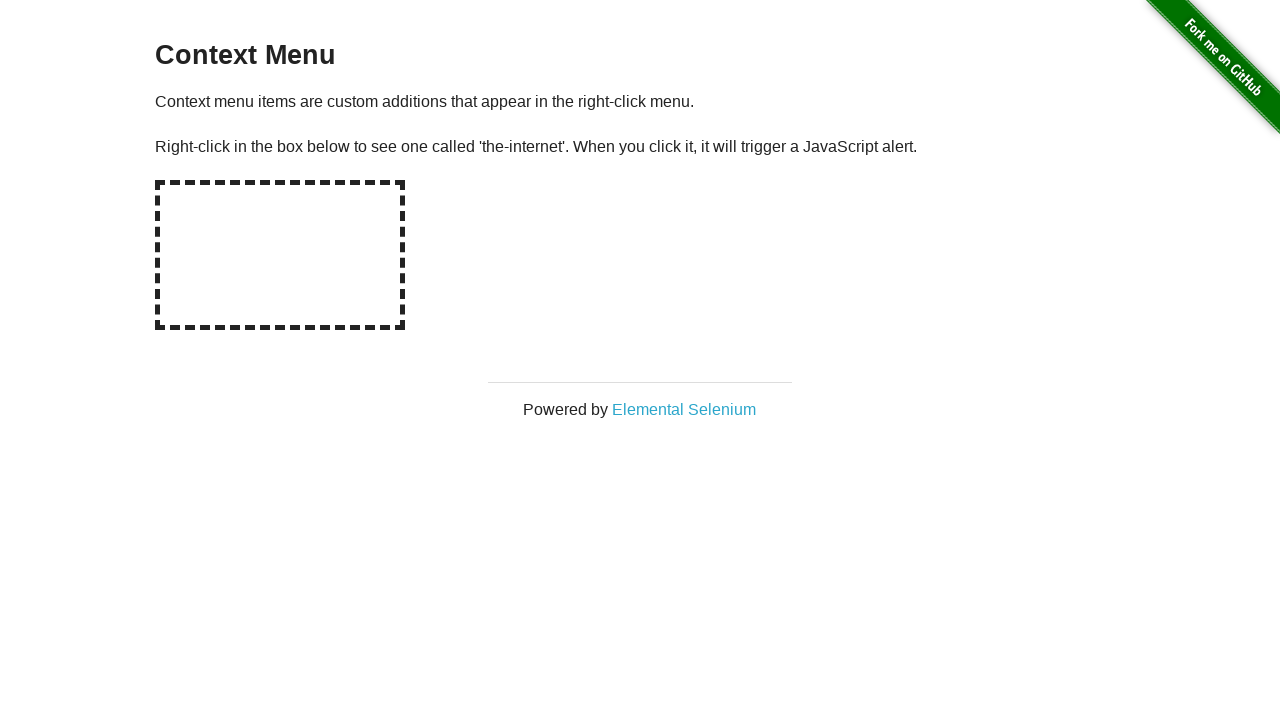

Retrieved alert text from page
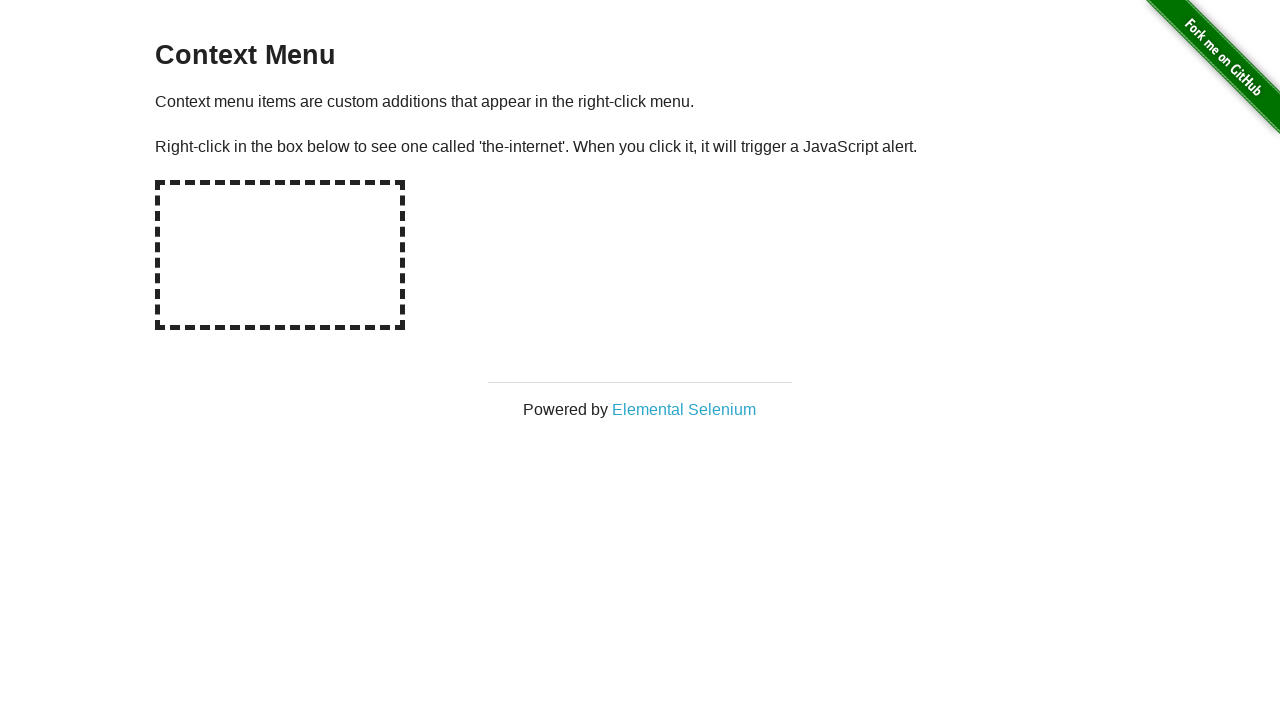

Right-clicked on hot-spot area again at (280, 255) on #hot-spot
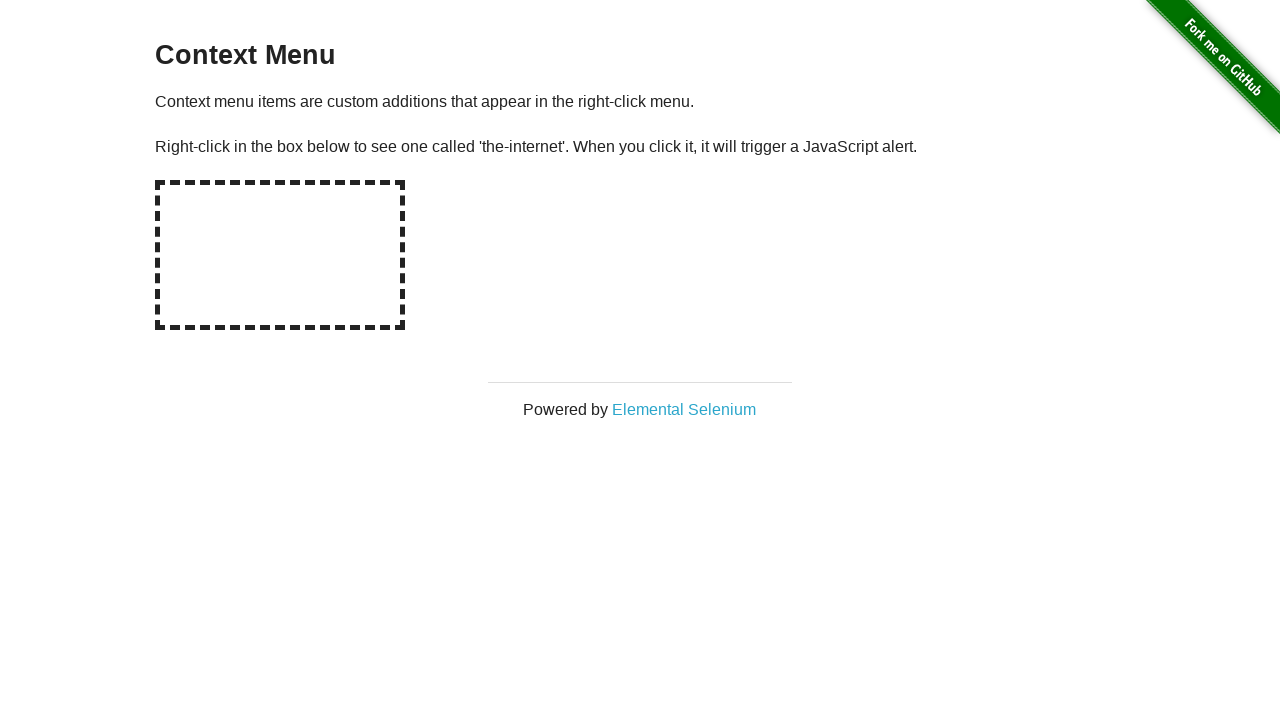

Set up dialog handler to verify and accept alert with message 'You selected a context menu'
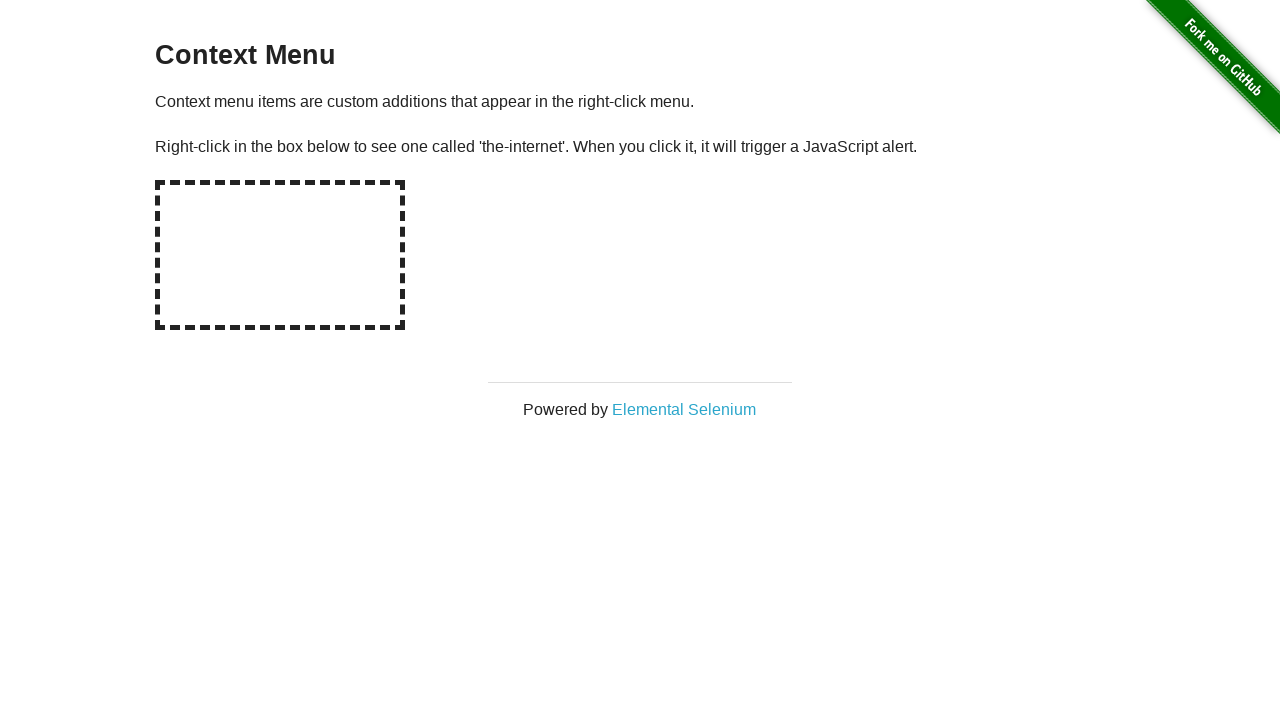

Right-clicked on hot-spot to trigger alert with dialog handler in place at (280, 255) on #hot-spot
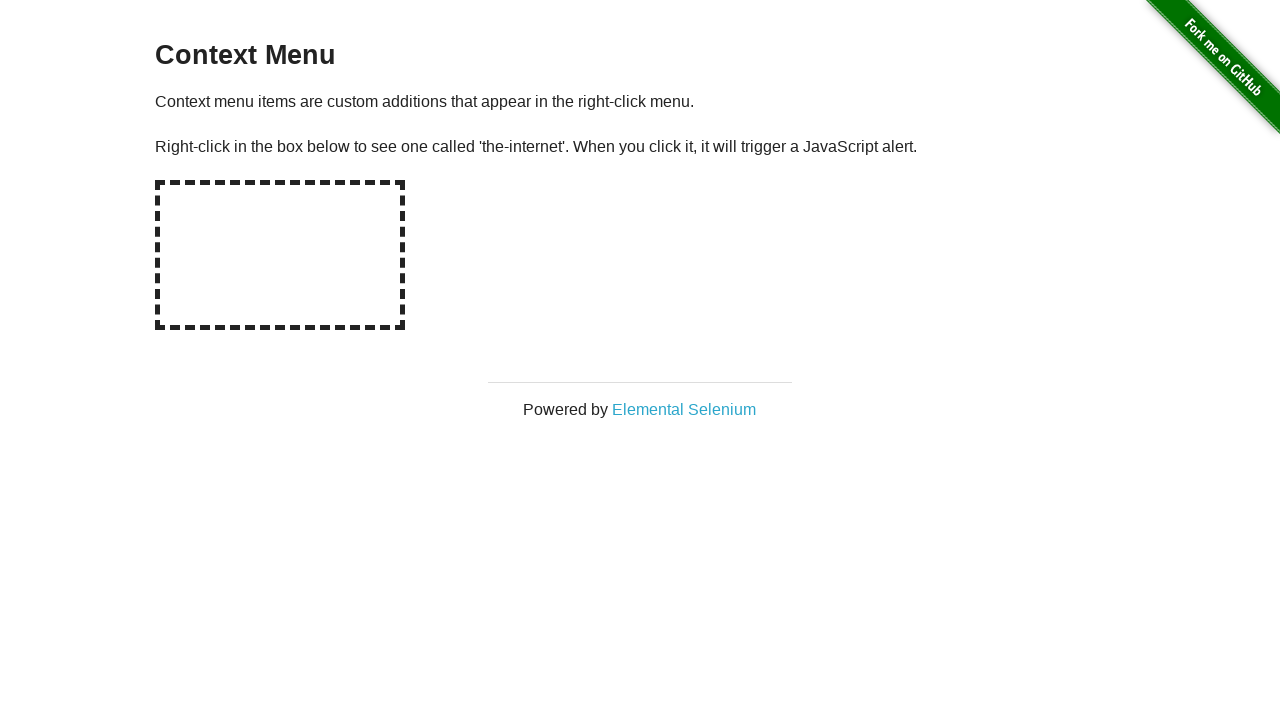

Clicked 'Elemental Selenium' link, which opens in a new tab at (684, 409) on text=Elemental Selenium
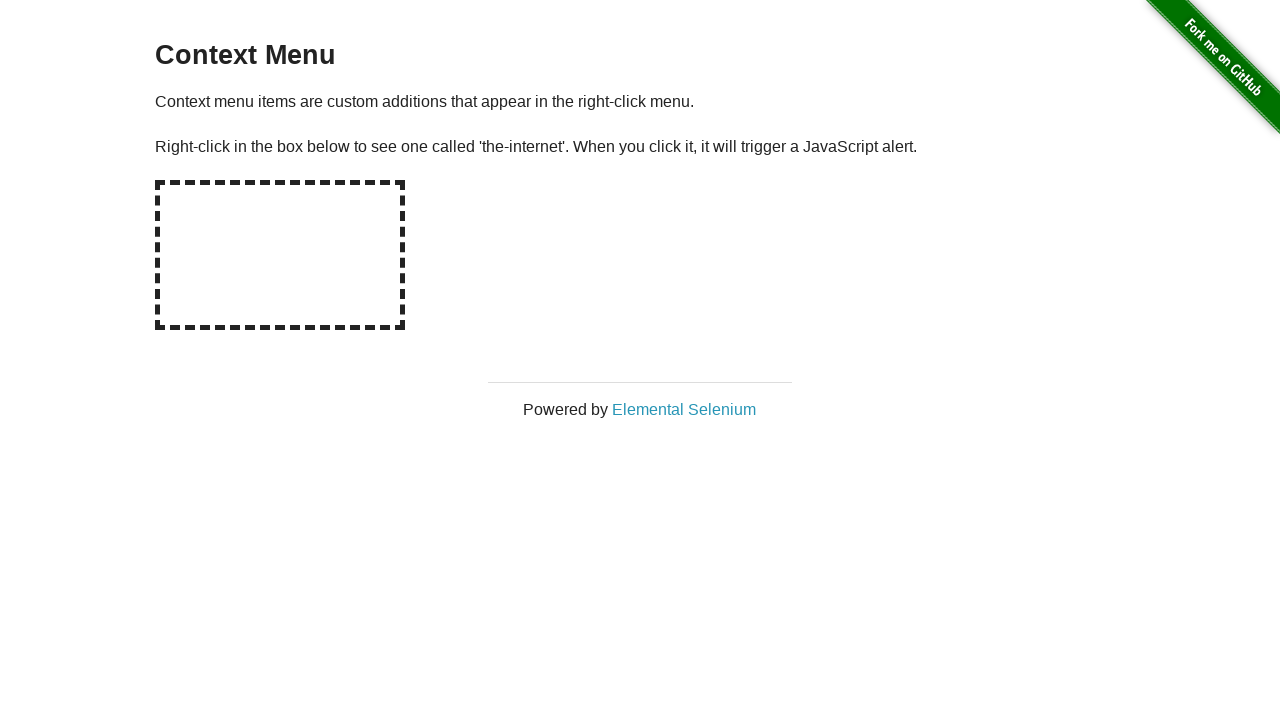

Switched to new page and waited for it to fully load
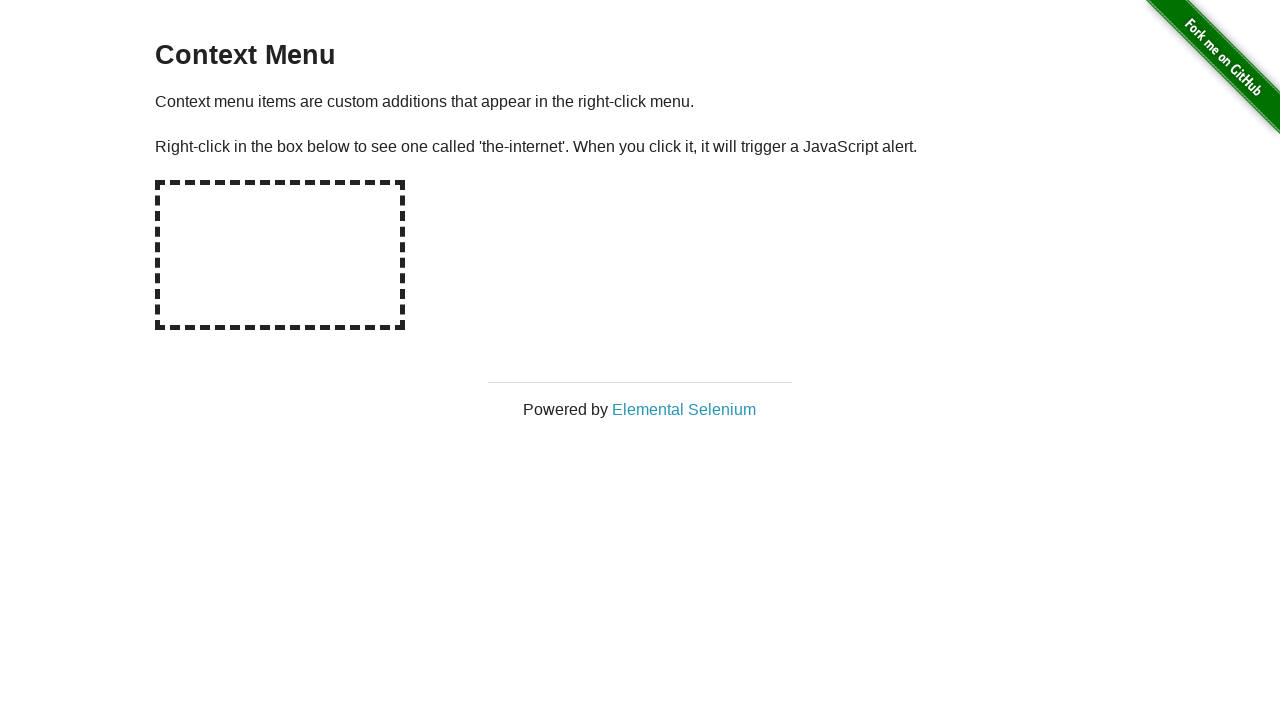

Retrieved h1 text from new page
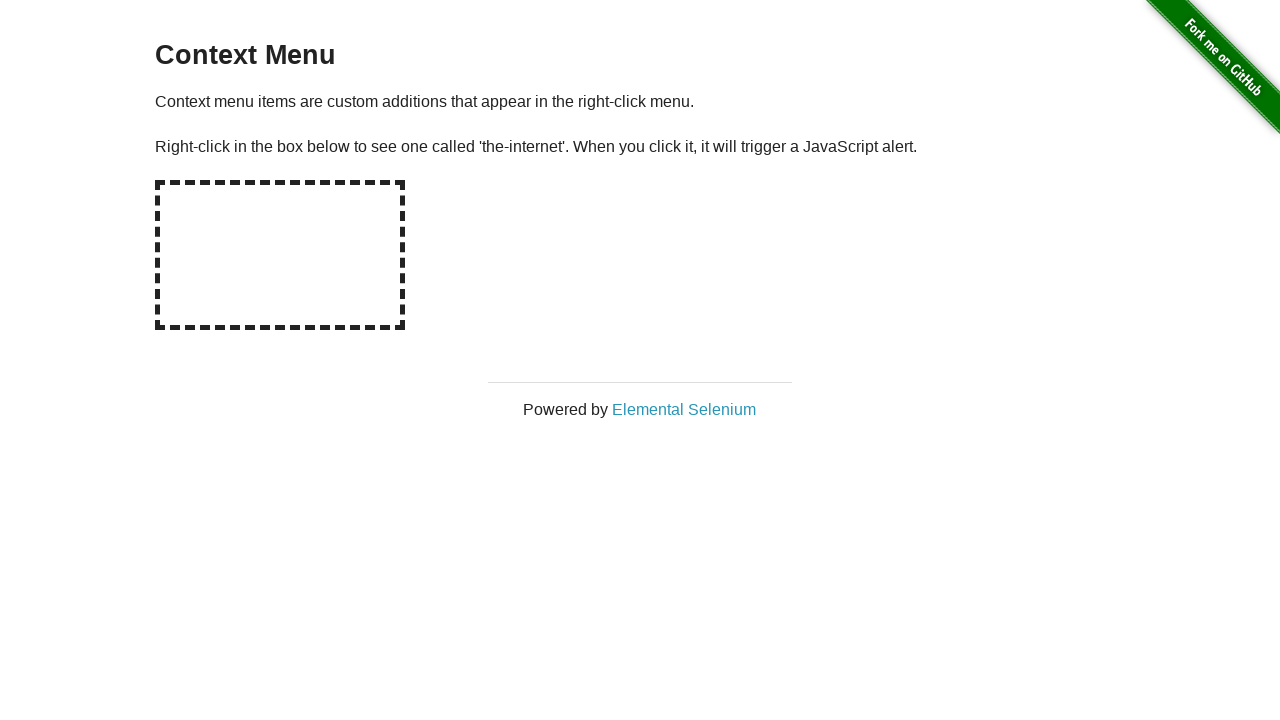

Verified h1 text contains 'Make sure your code lands' or h1 is visible on new page
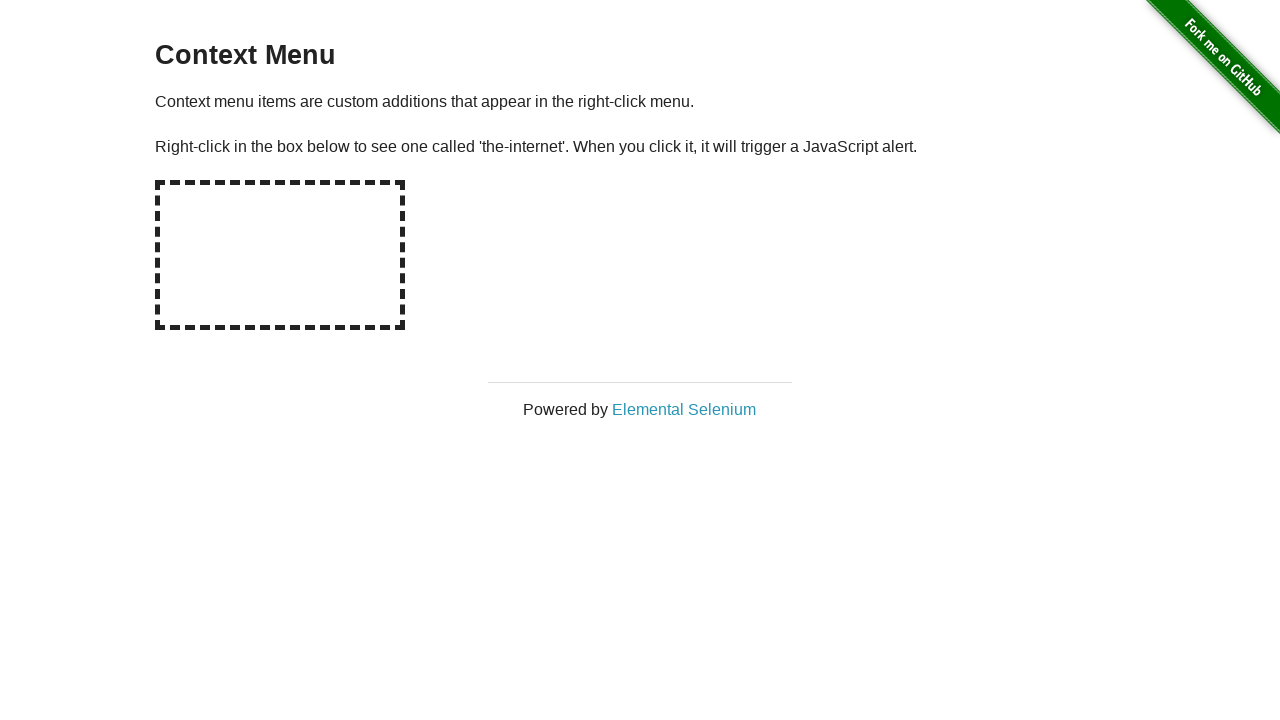

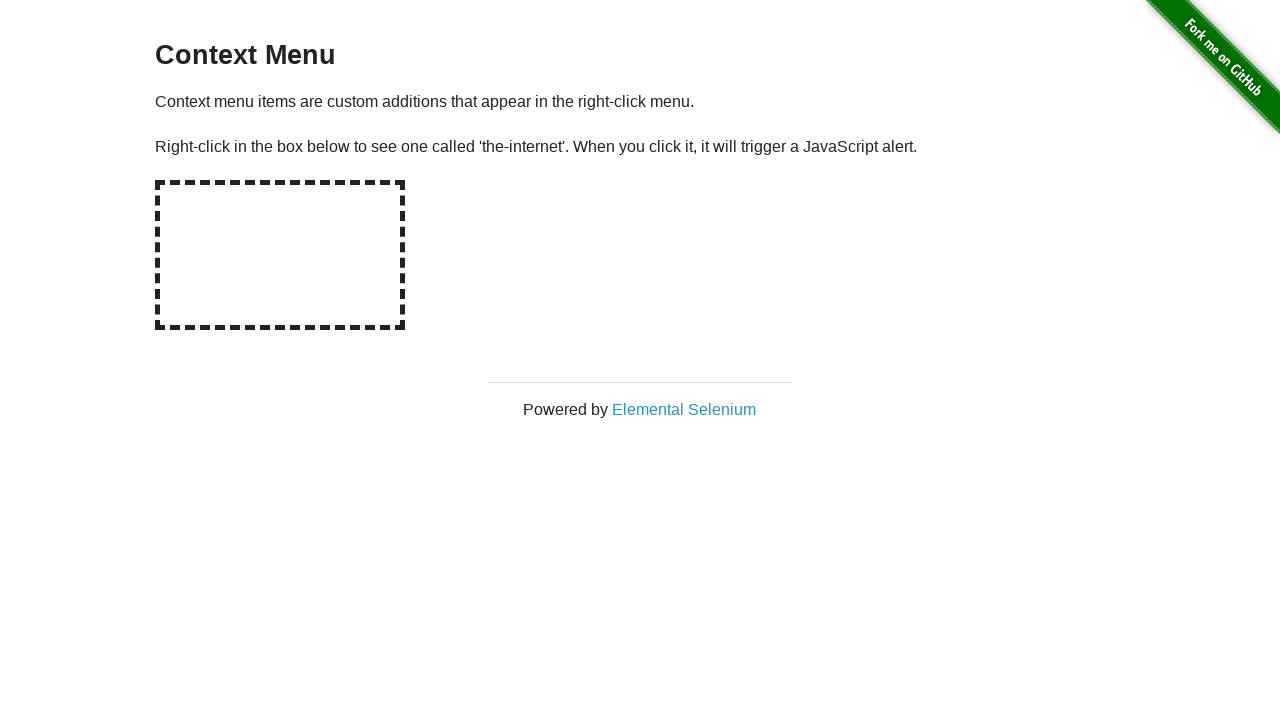